Tests window switching functionality by opening a new window and switching between parent and child windows to verify content

Starting URL: https://the-internet.herokuapp.com/

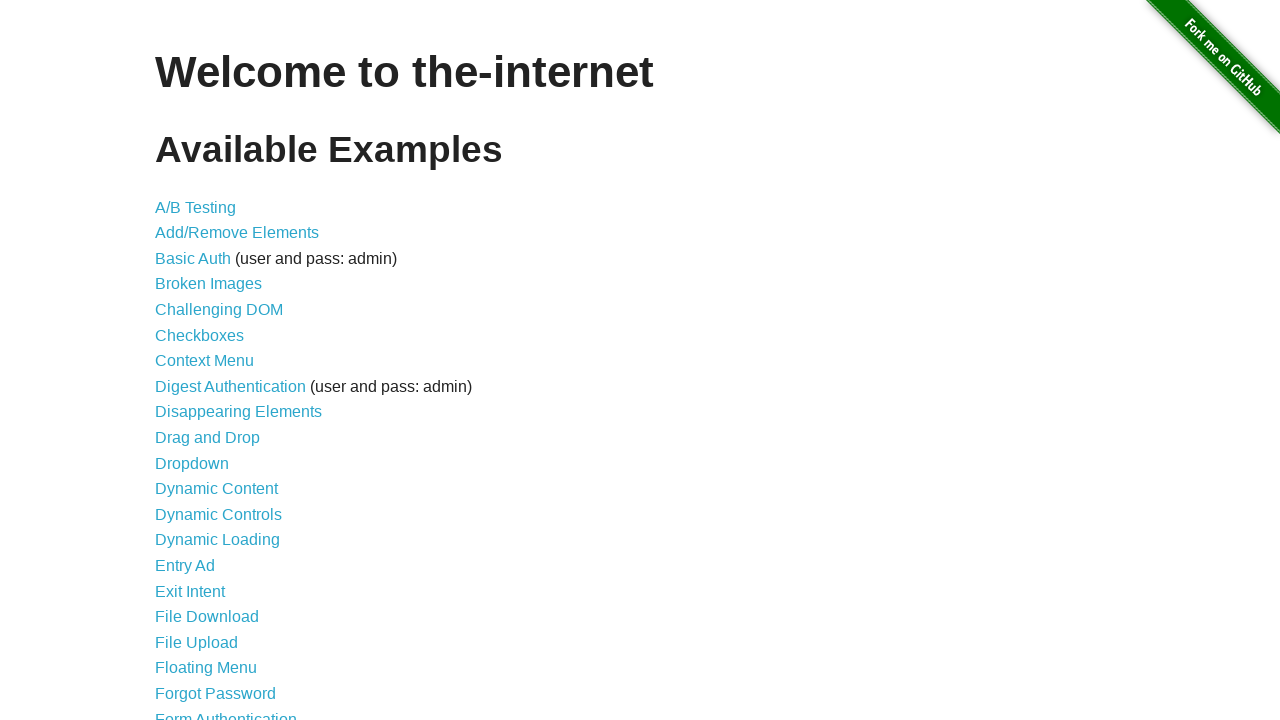

Clicked on Multiple Windows link at (218, 369) on text=Multiple Windows
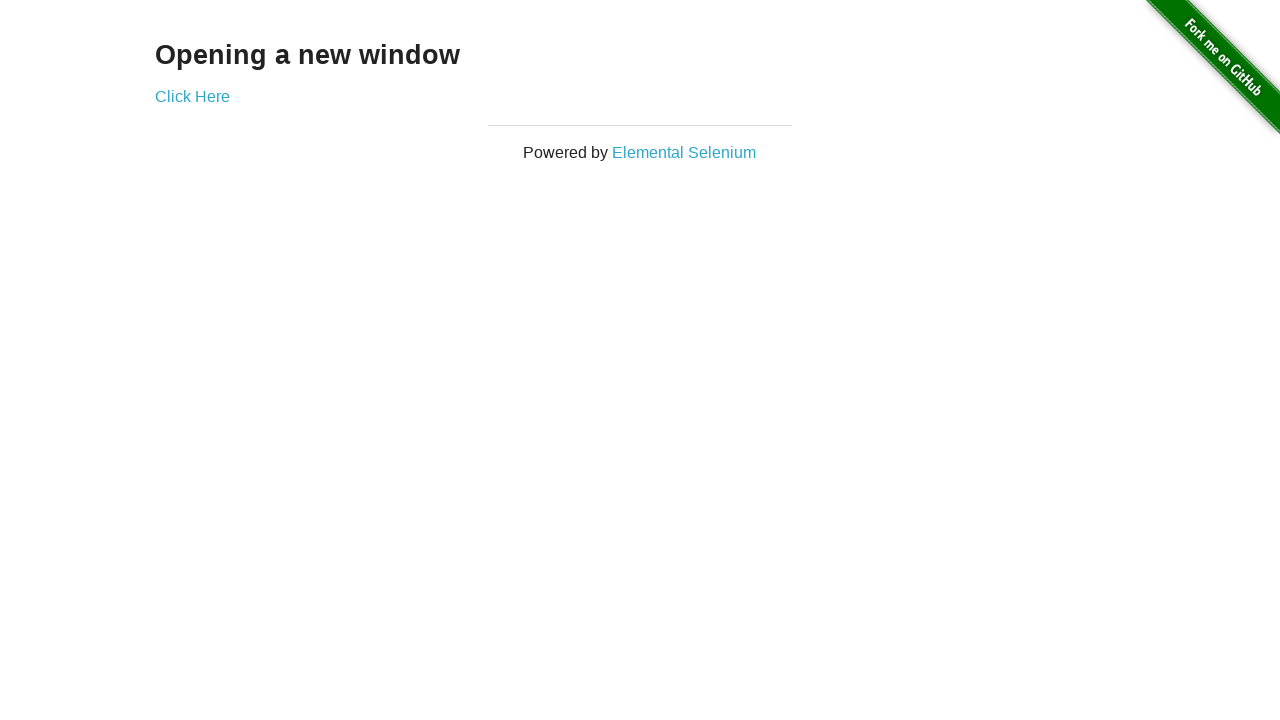

Clicked to open new window and popup appeared at (192, 96) on text=Click Here
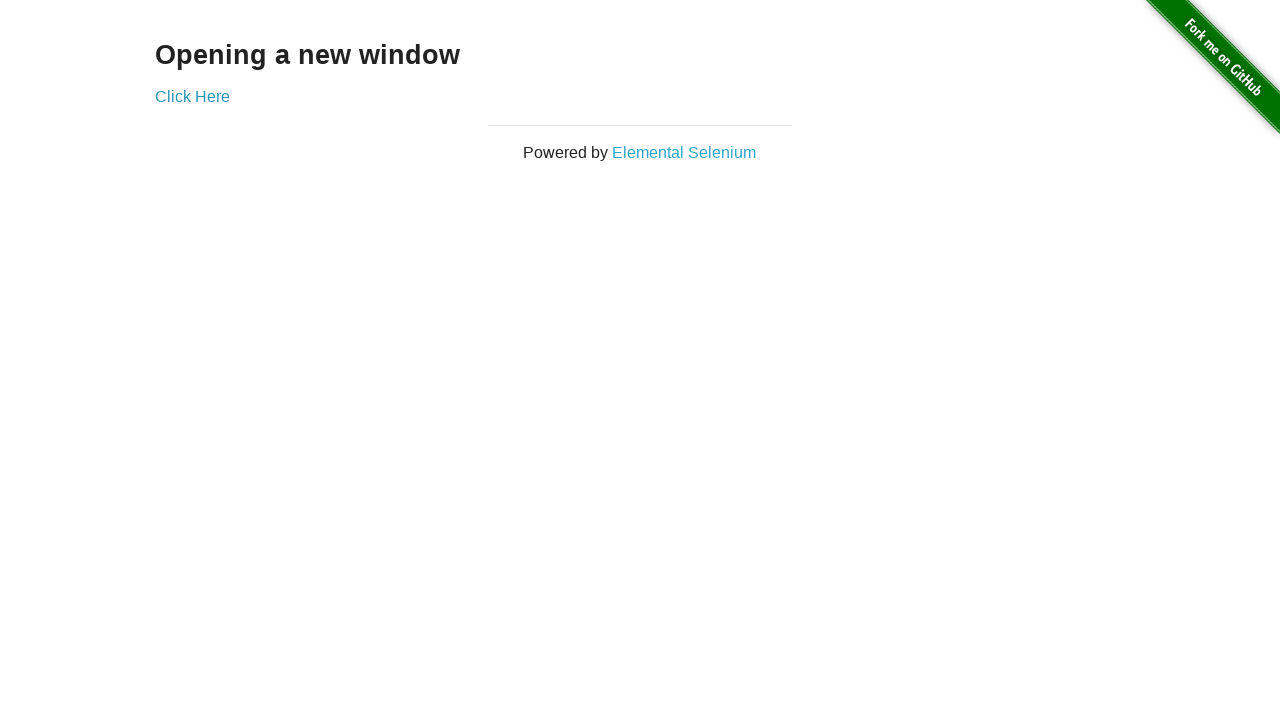

Captured child window page object
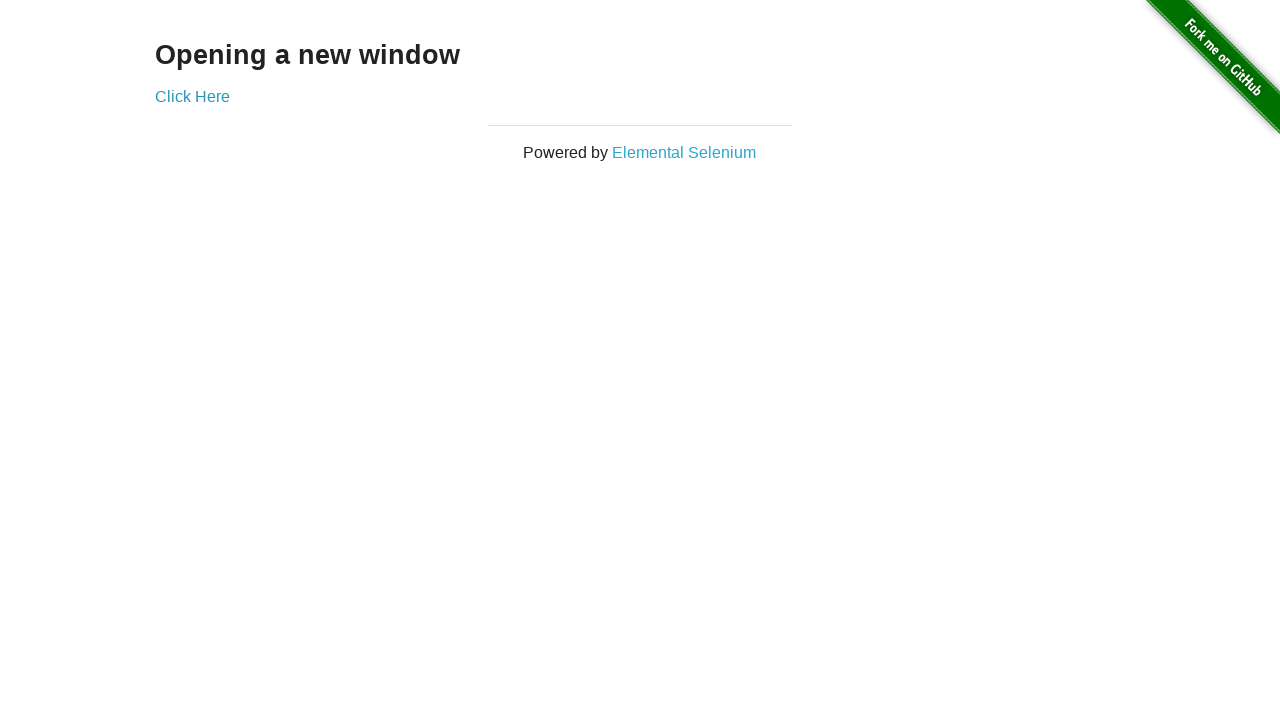

Retrieved text content from child window header
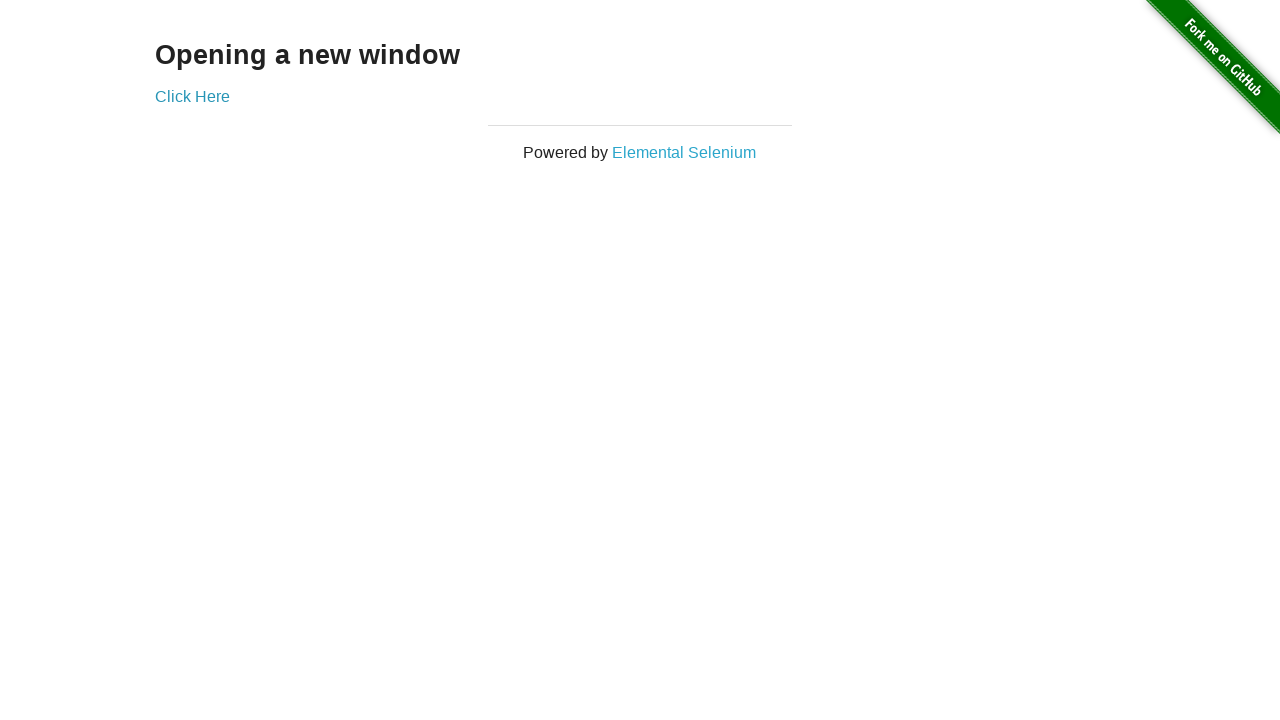

Retrieved text content from parent window header
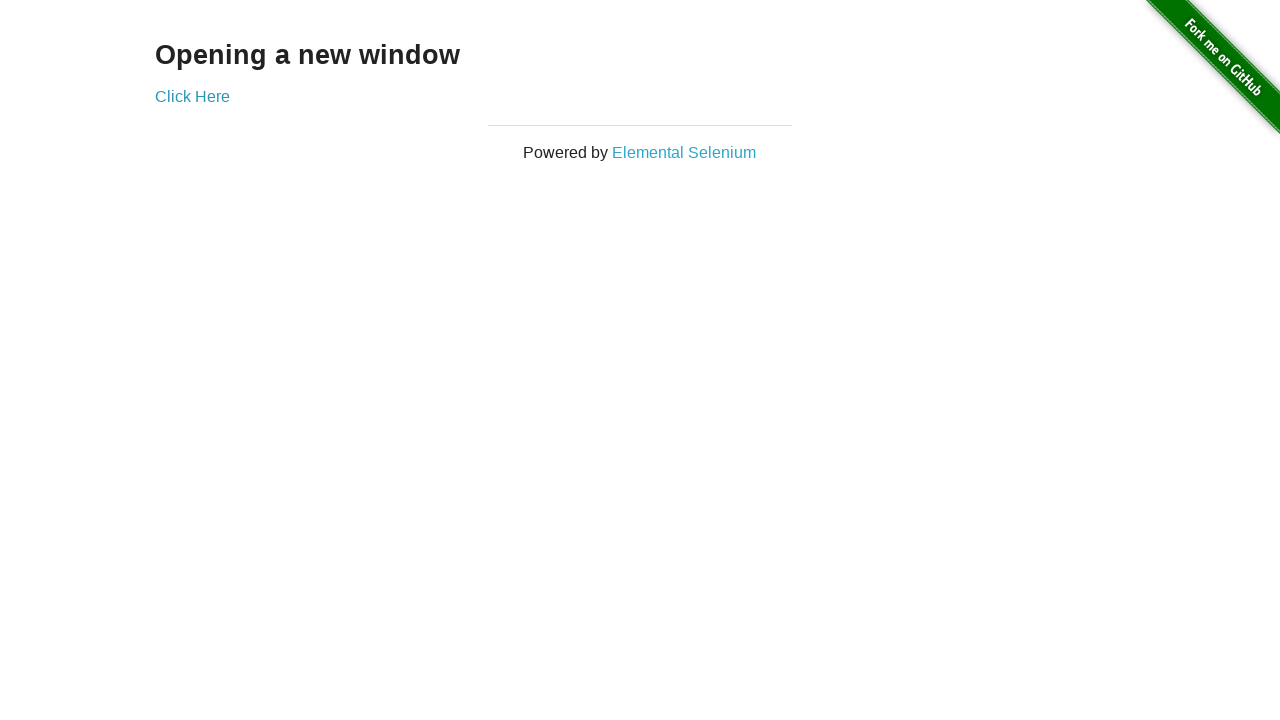

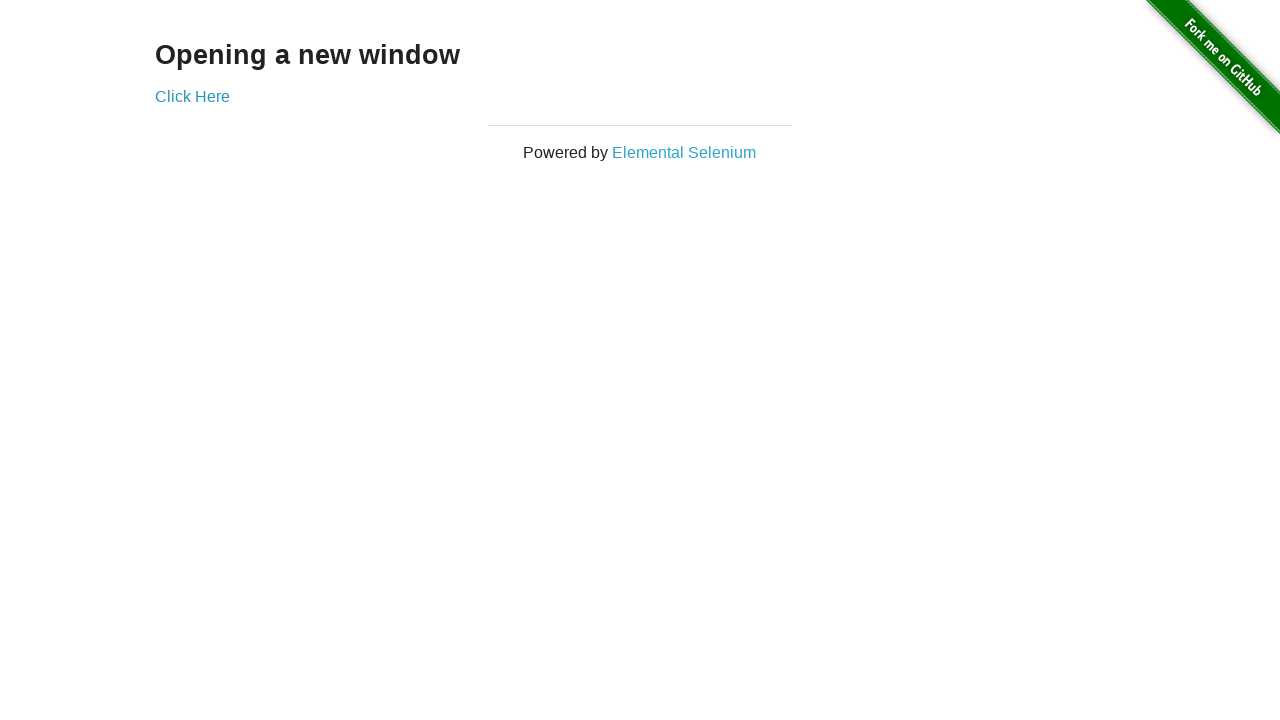